Tests adding an iPhone product to the shopping cart on OpenCart demo site and verifies the success message appears

Starting URL: http://opencart.abstracta.us/index.php?route=common/home

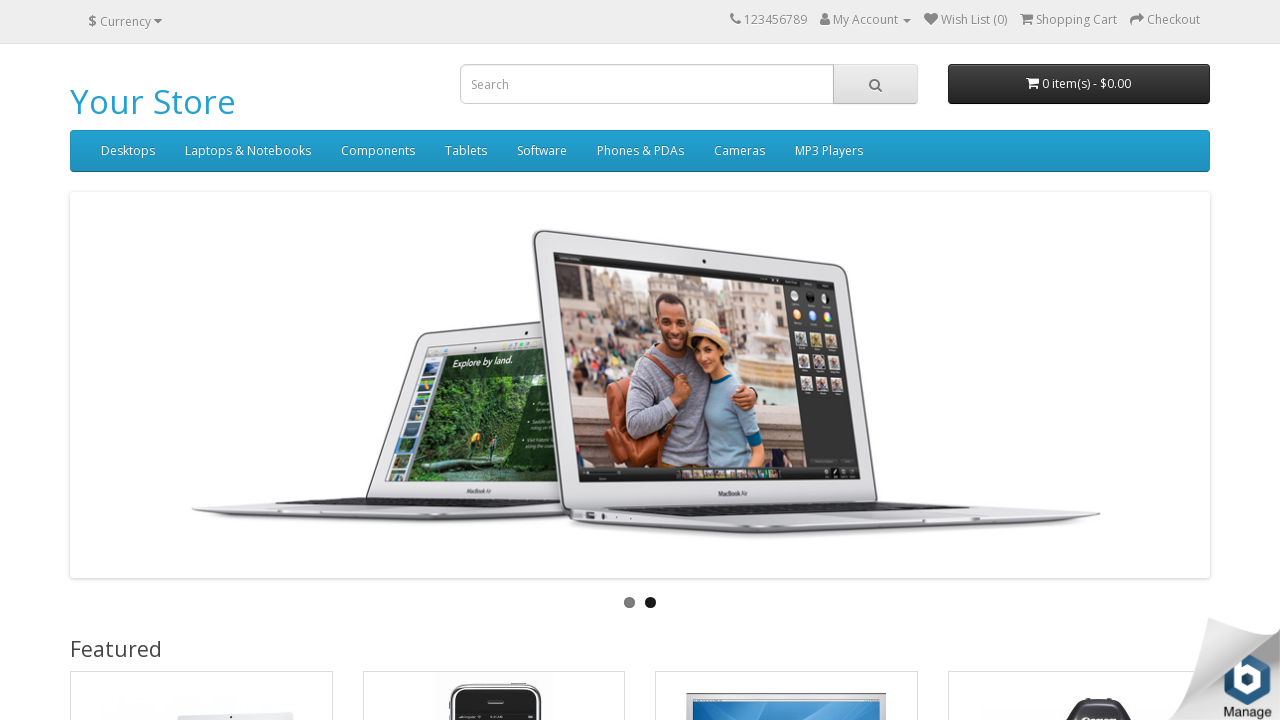

Clicked Add to Cart button for iPhone product using relative XPath at (442, 361) on xpath=//a[text()='iPhone']/ancestor::div[@class='caption']/following-sibling::di
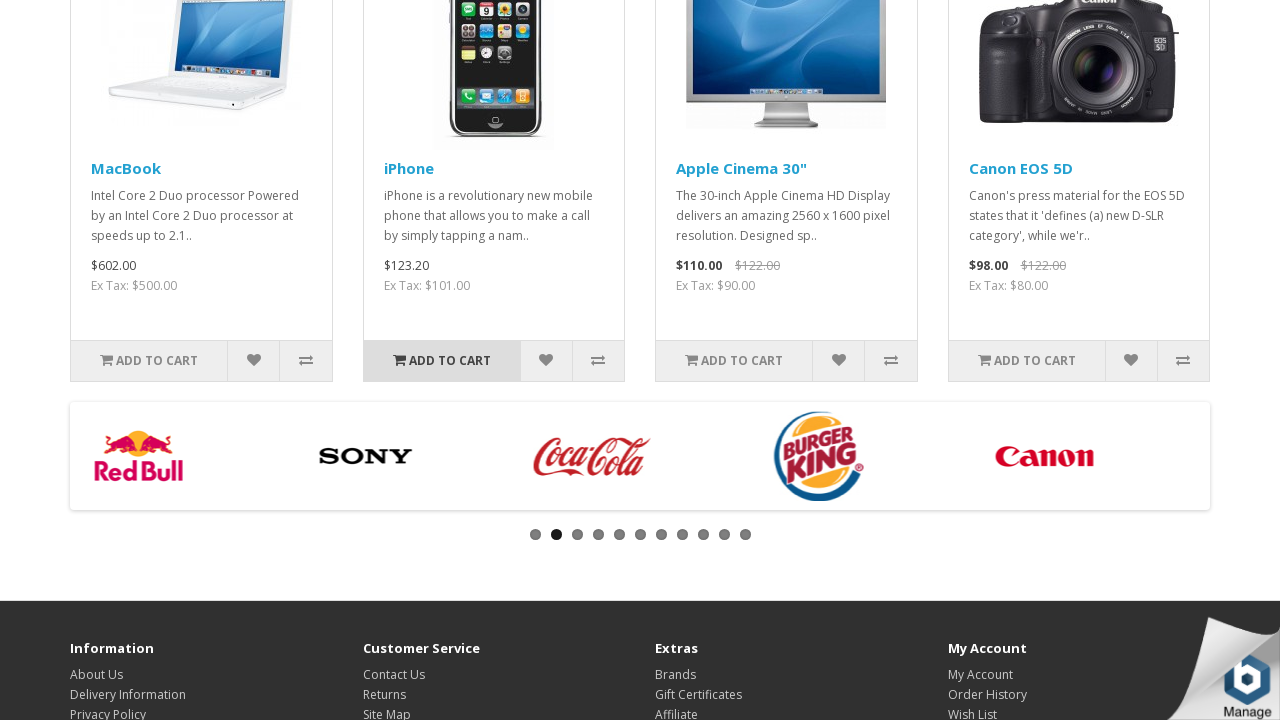

Success message appeared confirming iPhone was added to cart
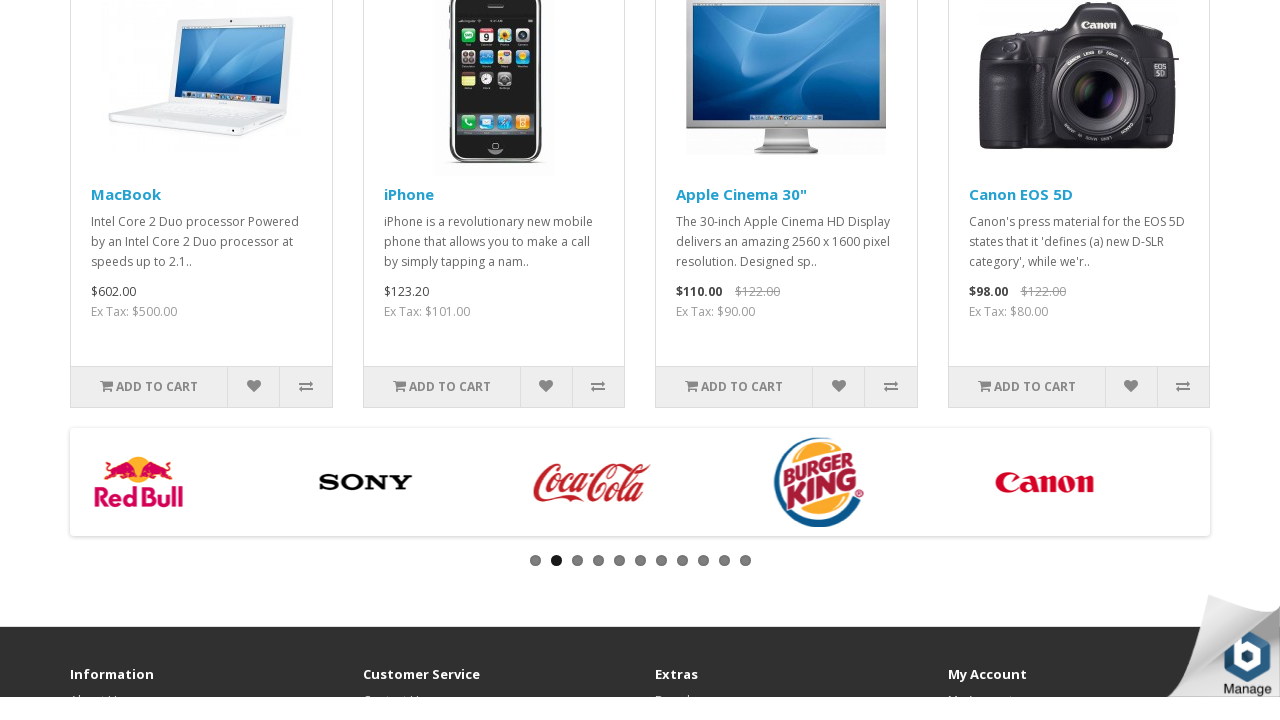

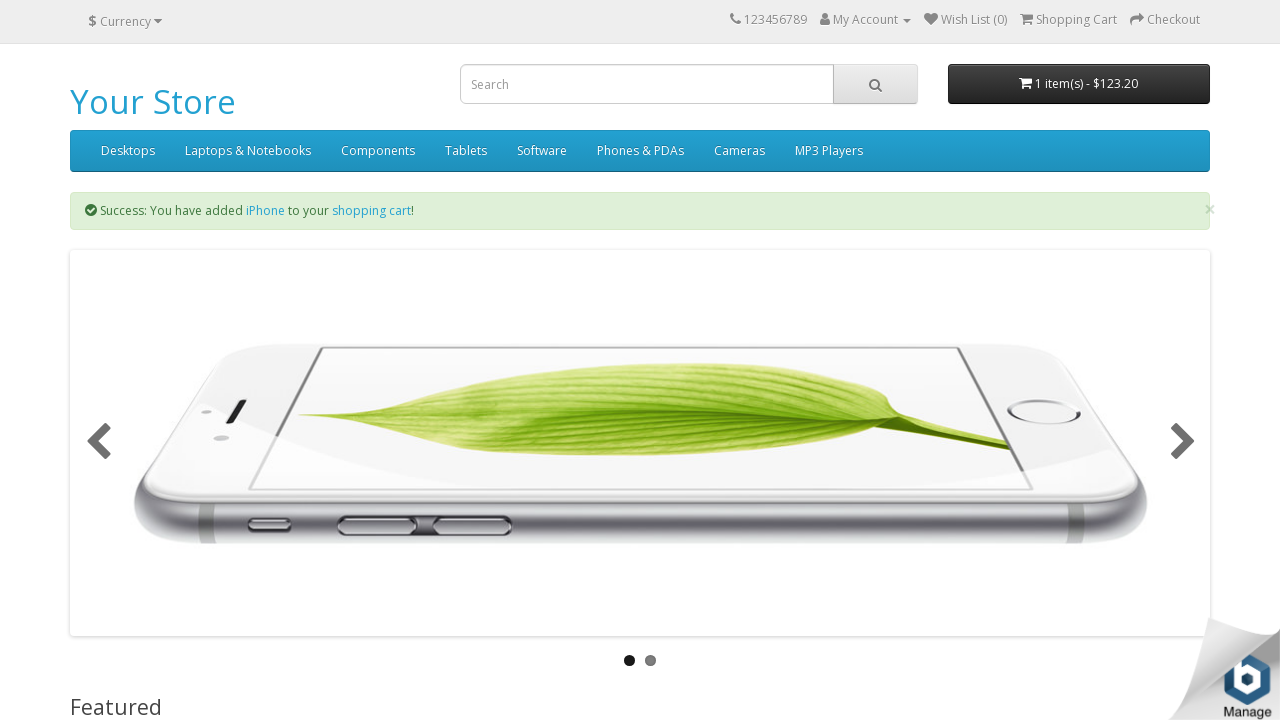